Navigates to W3Schools HTML tables tutorial page and verifies that the example customer table is present with data rows

Starting URL: https://www.w3schools.com/html/html_tables.asp

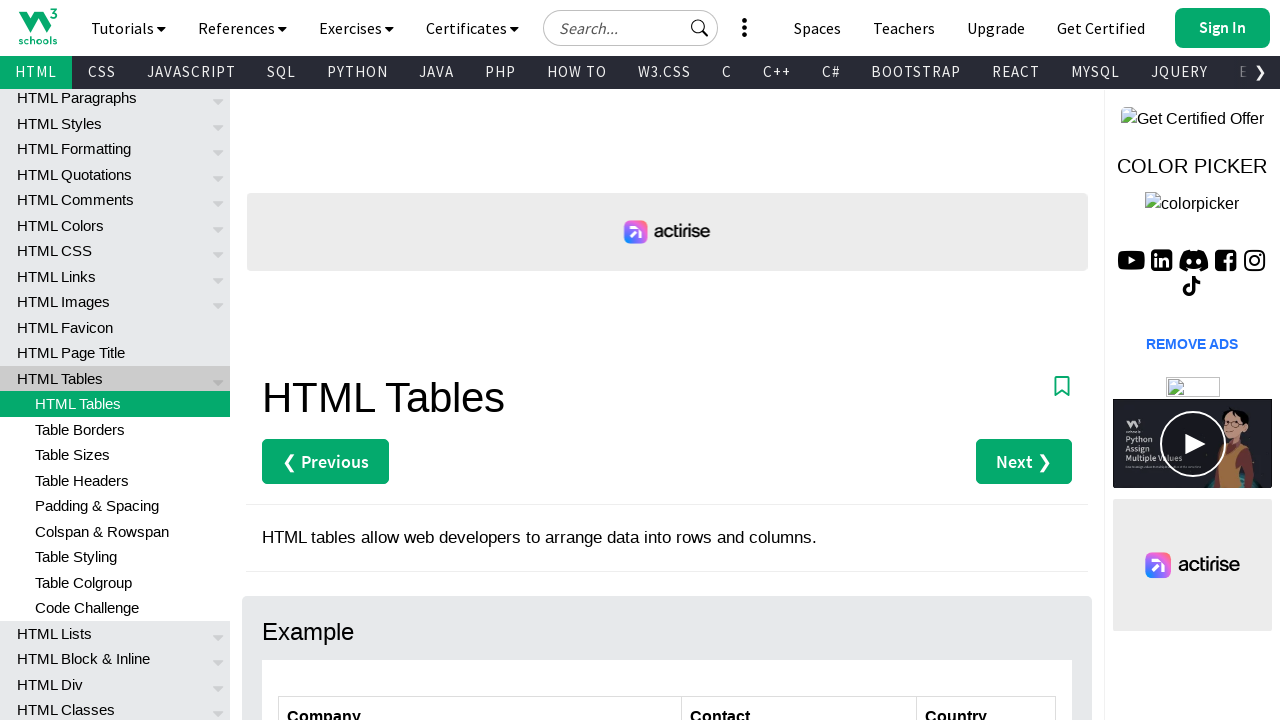

Navigated to W3Schools HTML tables tutorial page
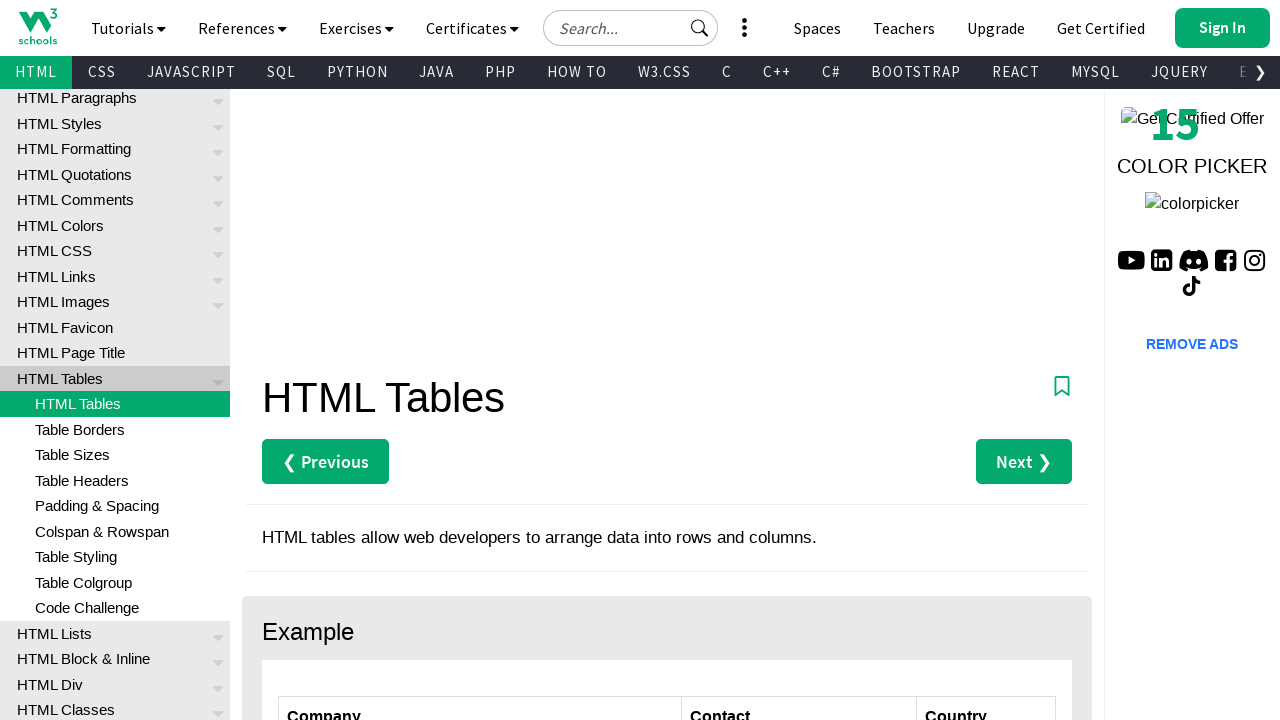

Customers table element is visible on the page
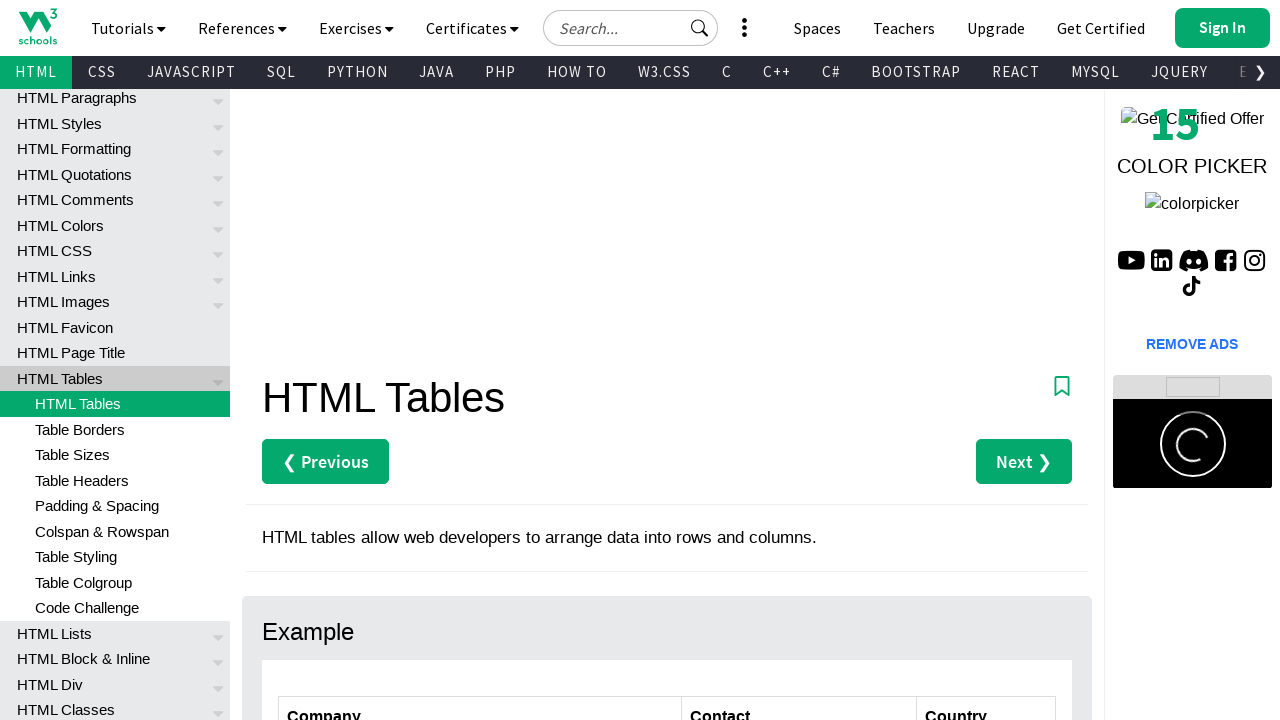

Verified that the customers table contains data rows
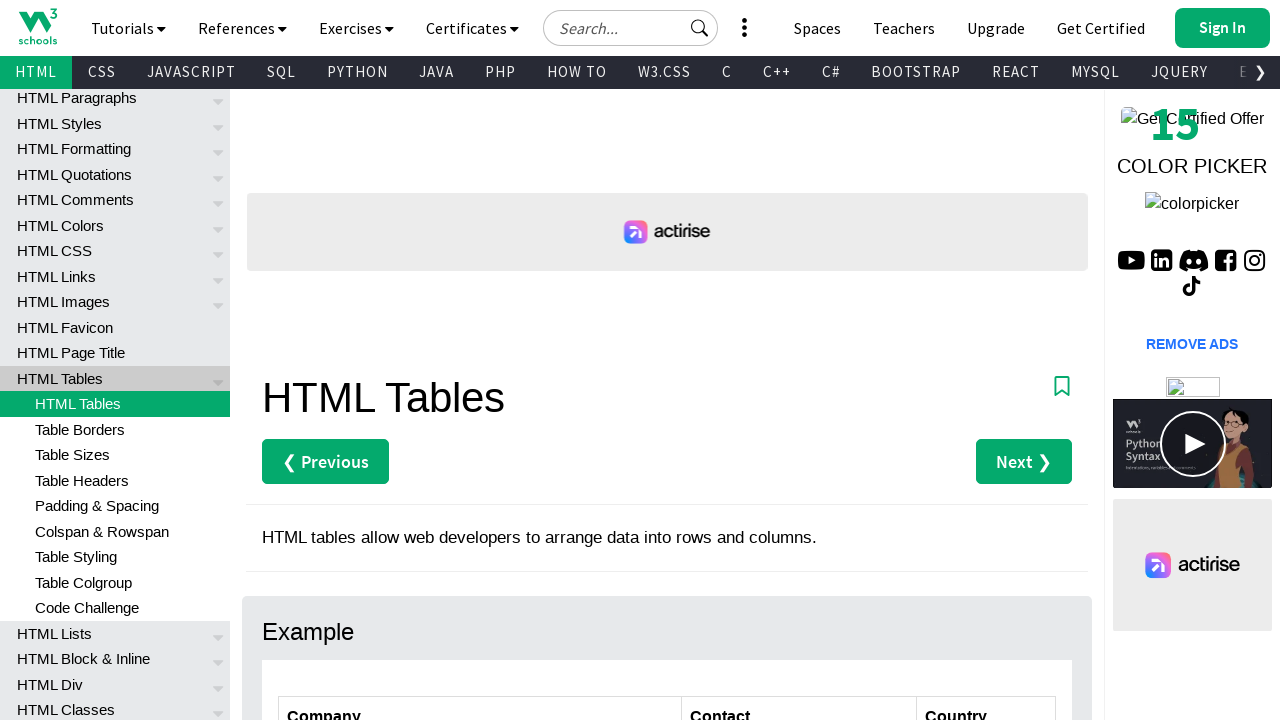

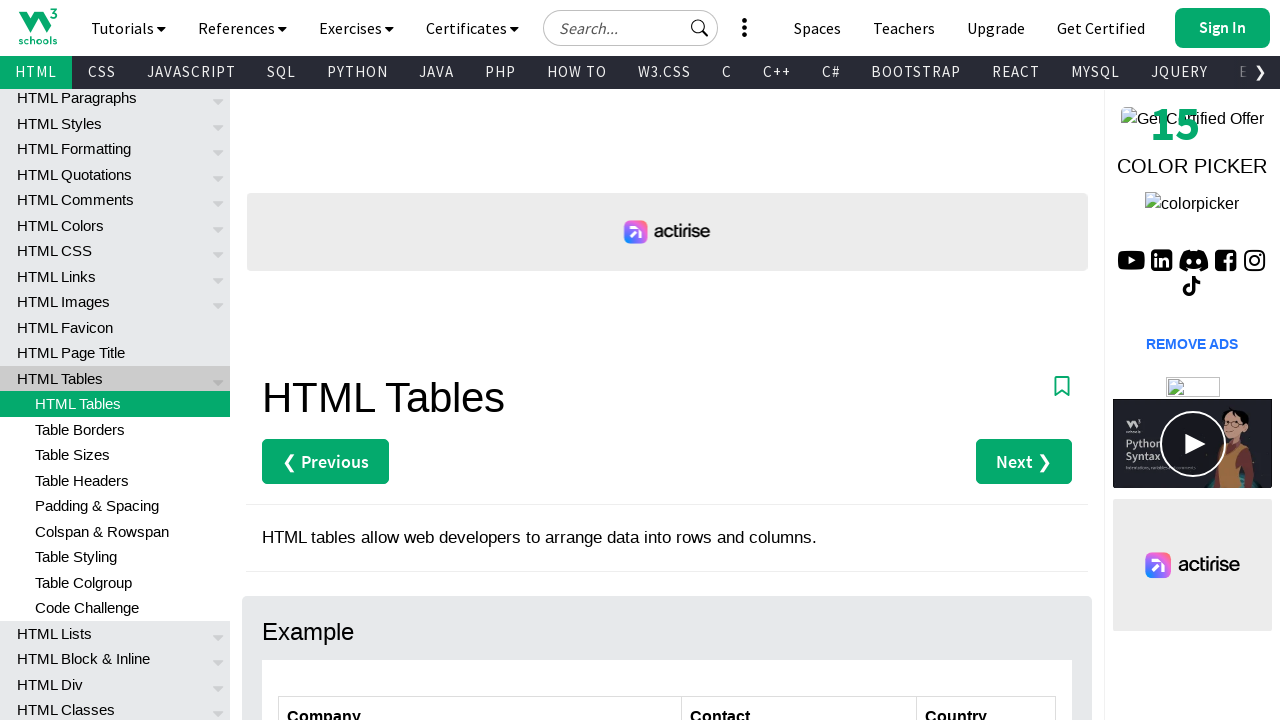